Tests error message when username is filled but password is empty

Starting URL: https://www.saucedemo.com/

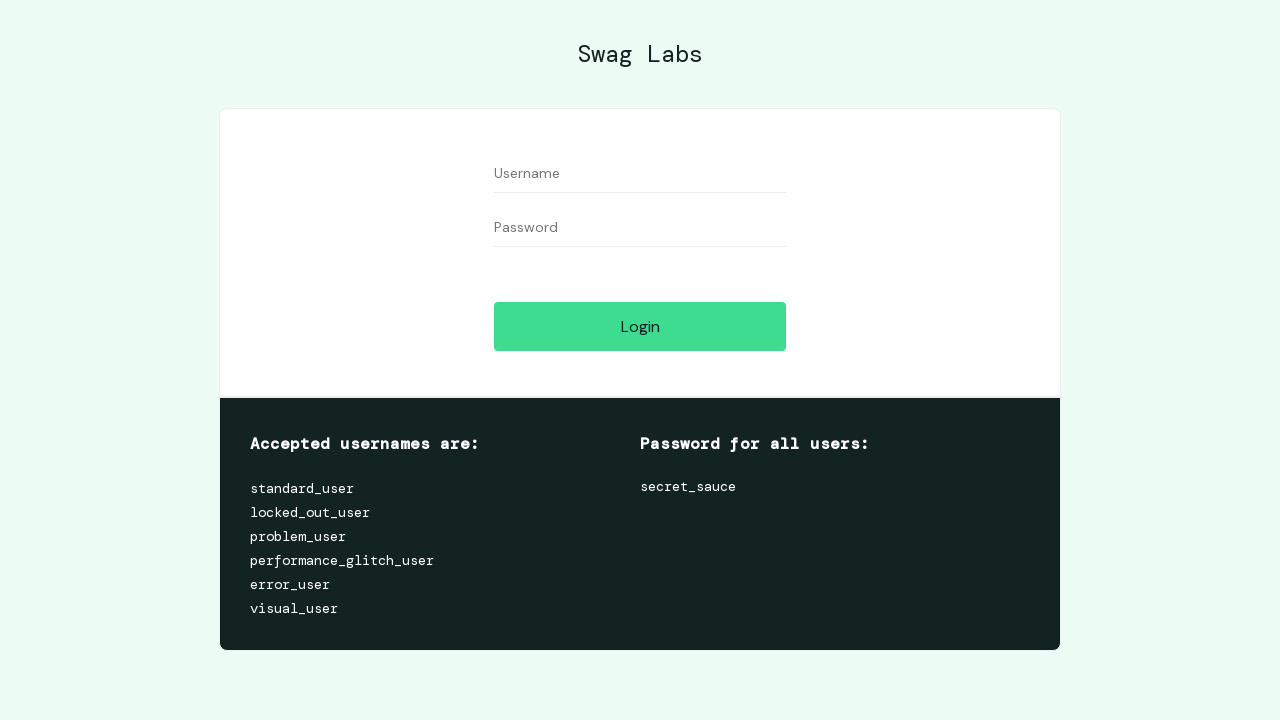

Filled username field with 'user' on #user-name
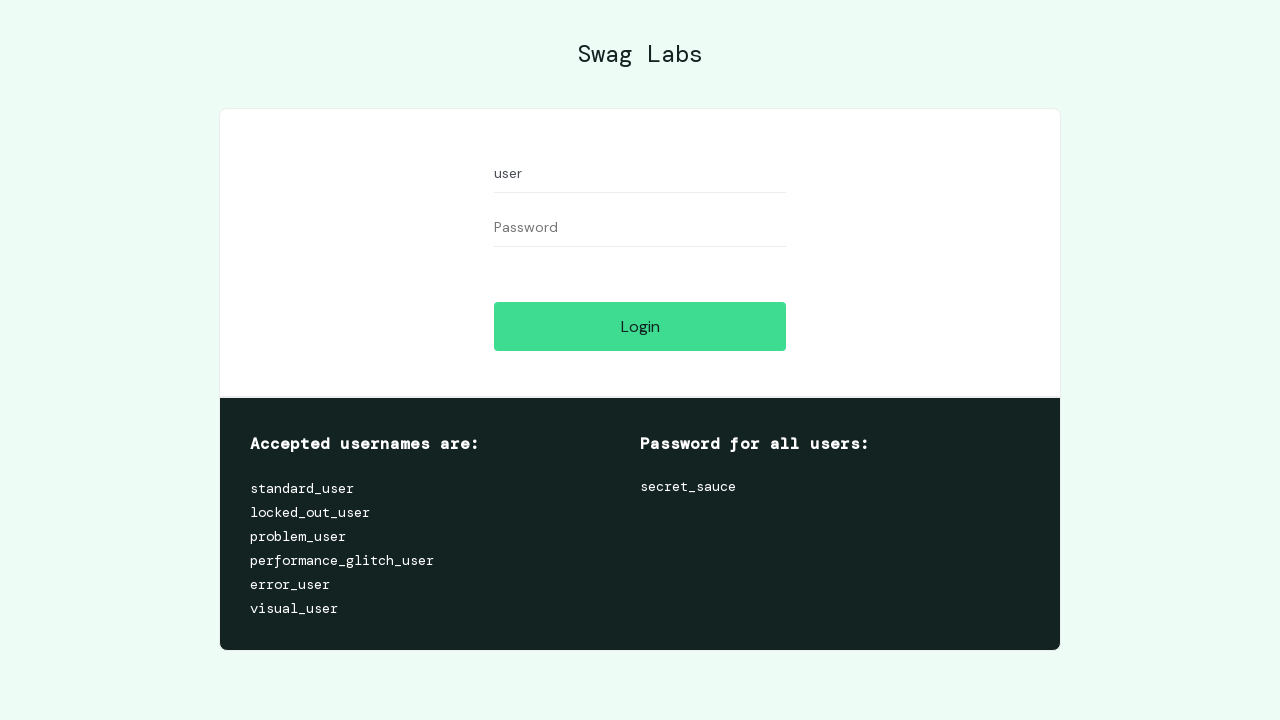

Clicked login button at (640, 326) on #login-button
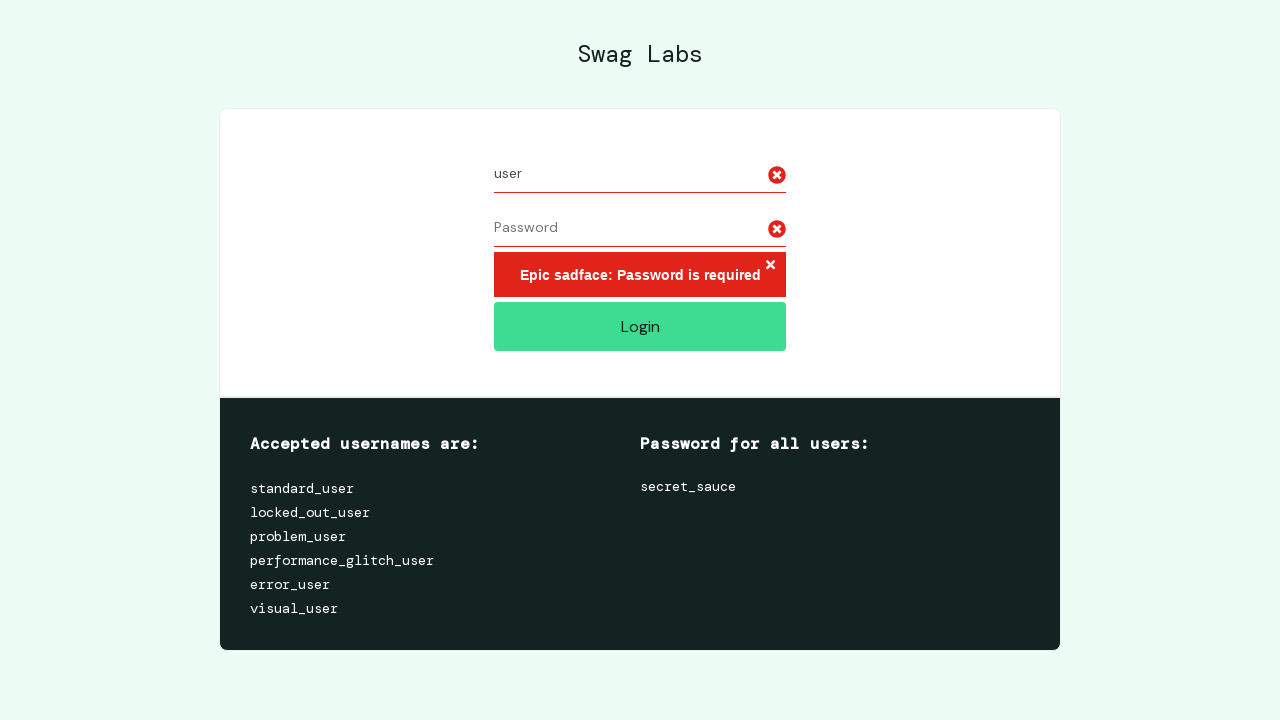

Error message appeared - password field is empty
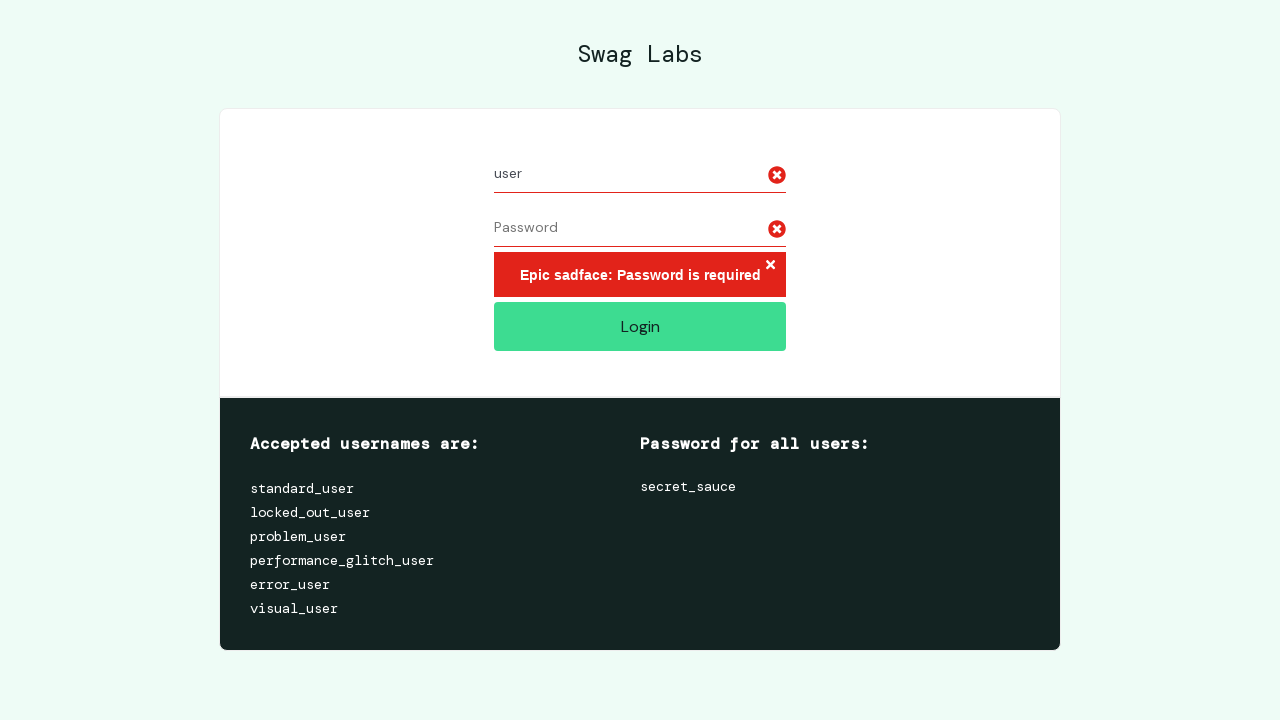

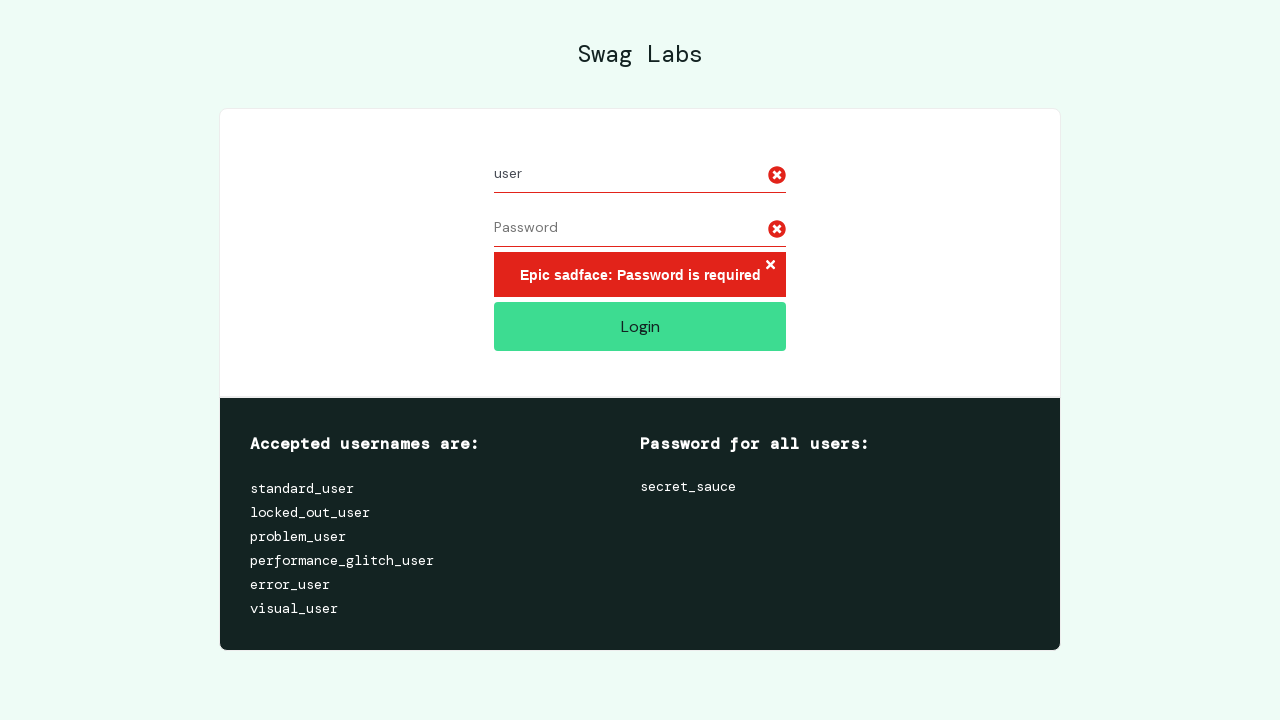